Tests adding a MacBook Air laptop to the shopping cart and verifies the product appears in the cart

Starting URL: https://www.demoblaze.com/

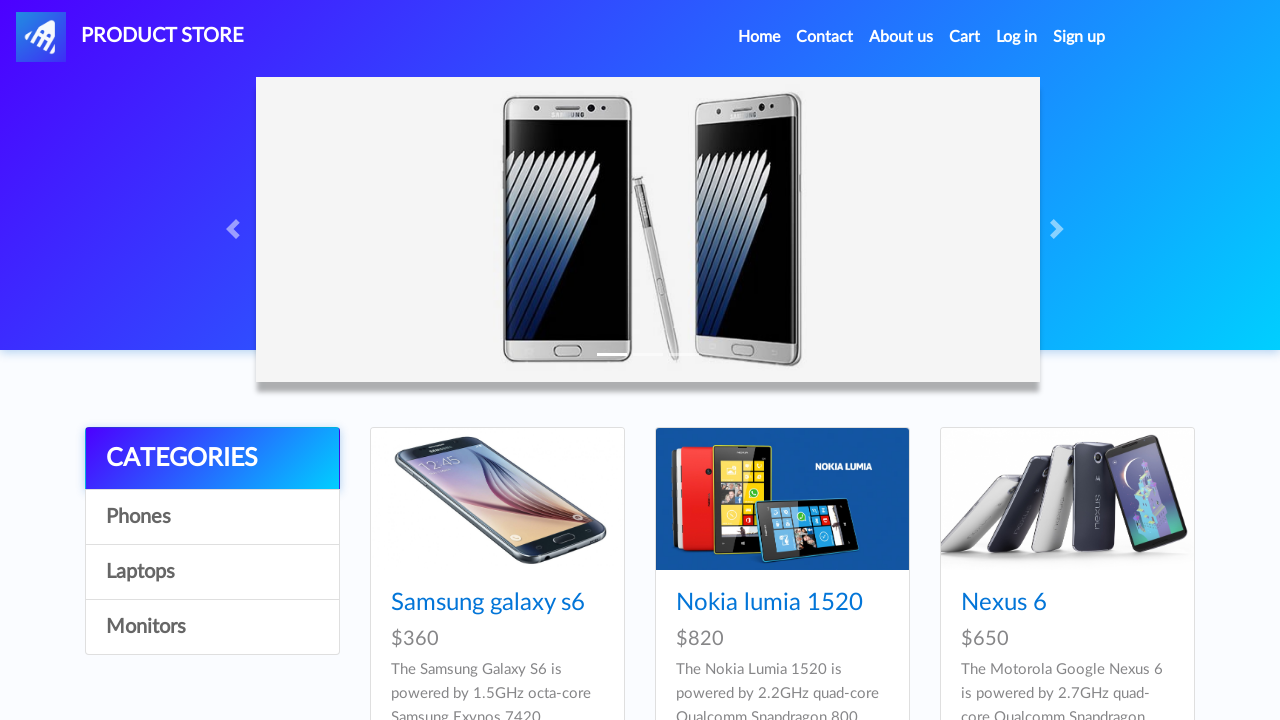

Clicked on Laptops category at (212, 572) on text=Laptops
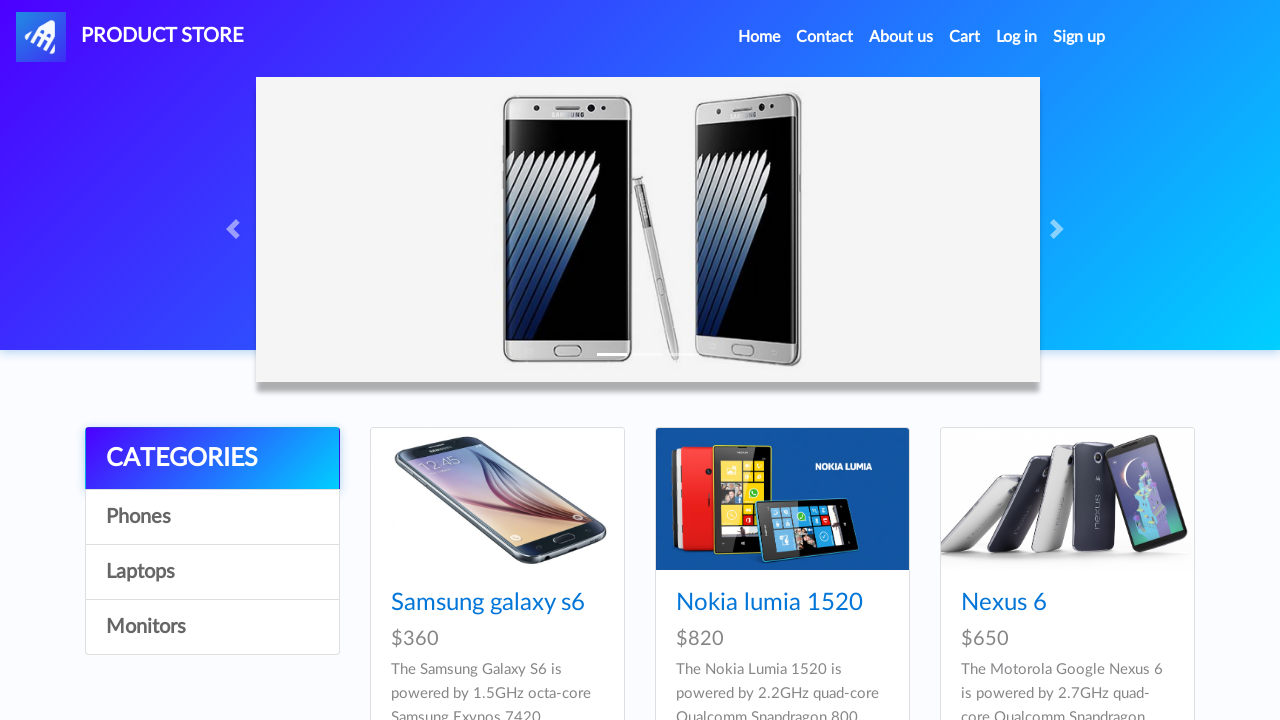

MacBook air product appeared in category
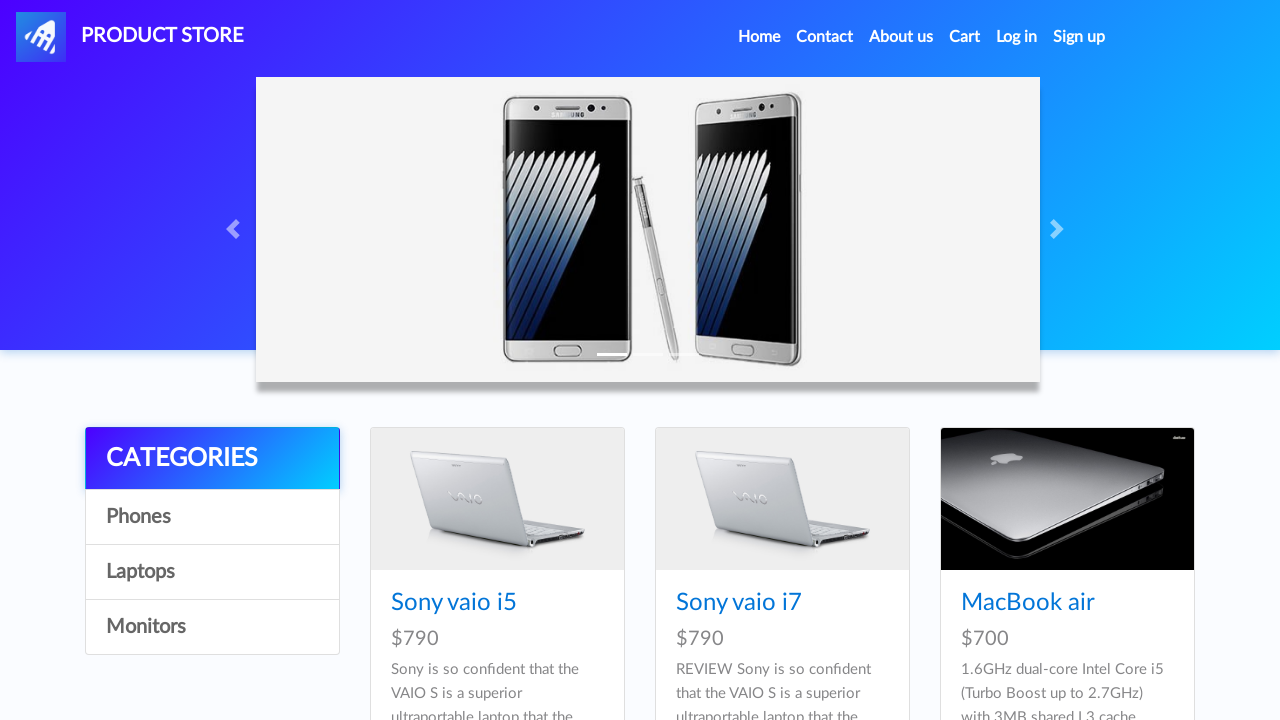

Clicked on MacBook air product at (1028, 603) on text=MacBook air
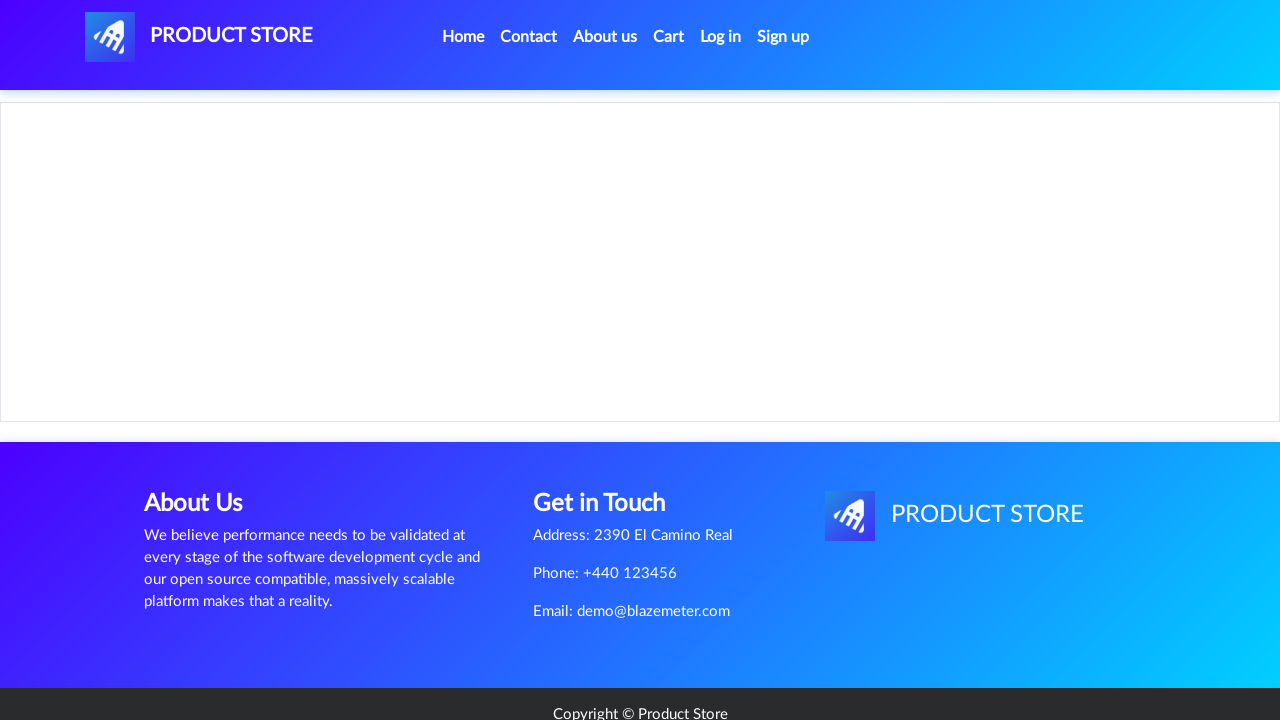

Add to cart button appeared
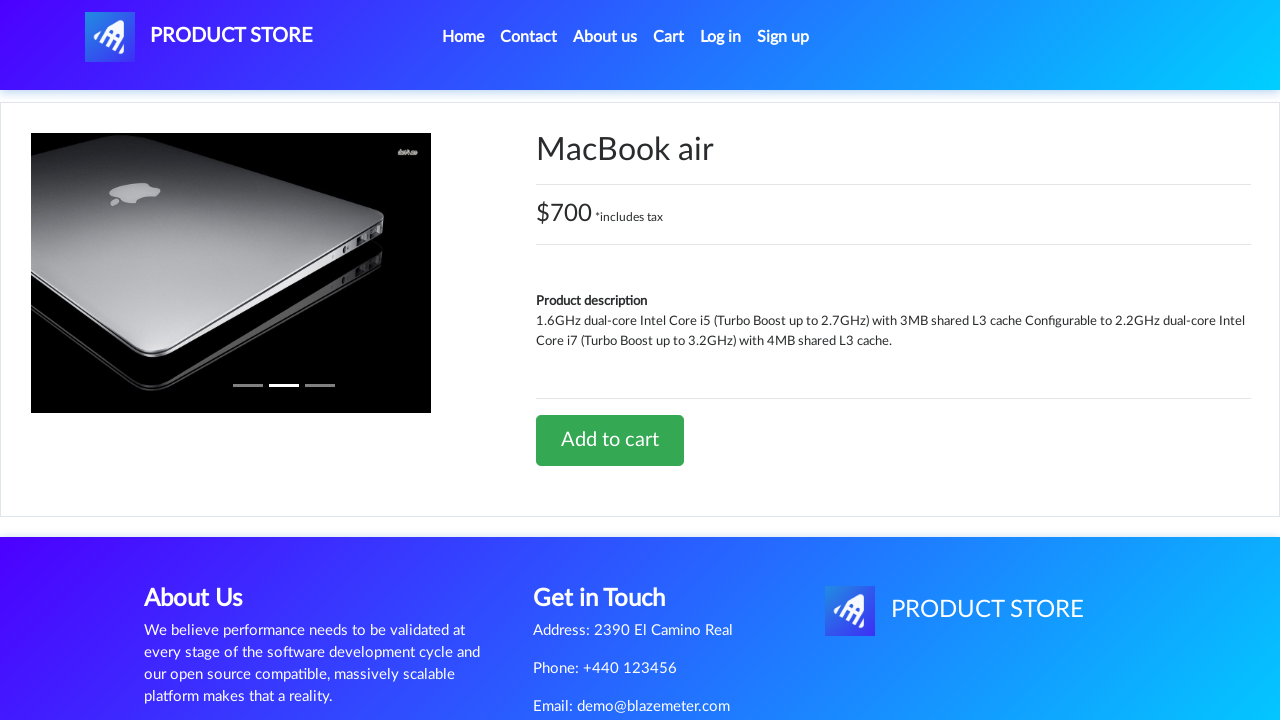

Clicked Add to cart button at (610, 440) on text=Add to cart
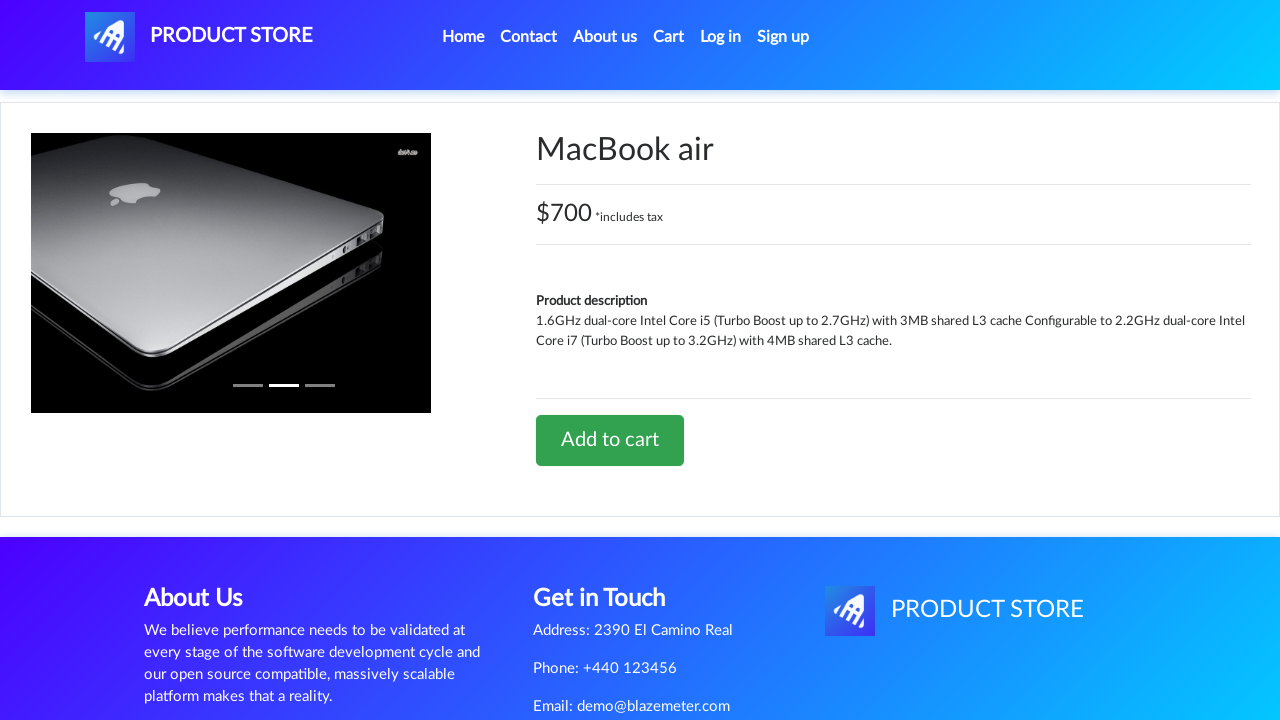

Set up dialog handler to accept alerts
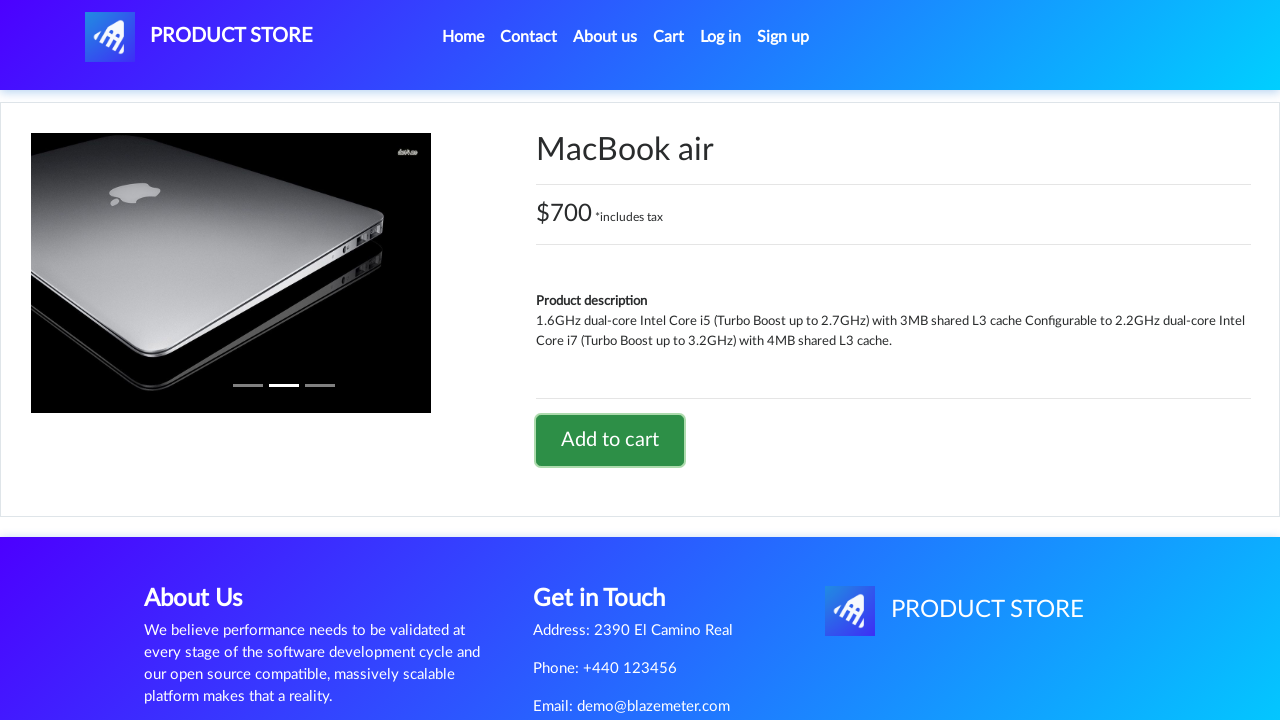

Waited for alert to be handled
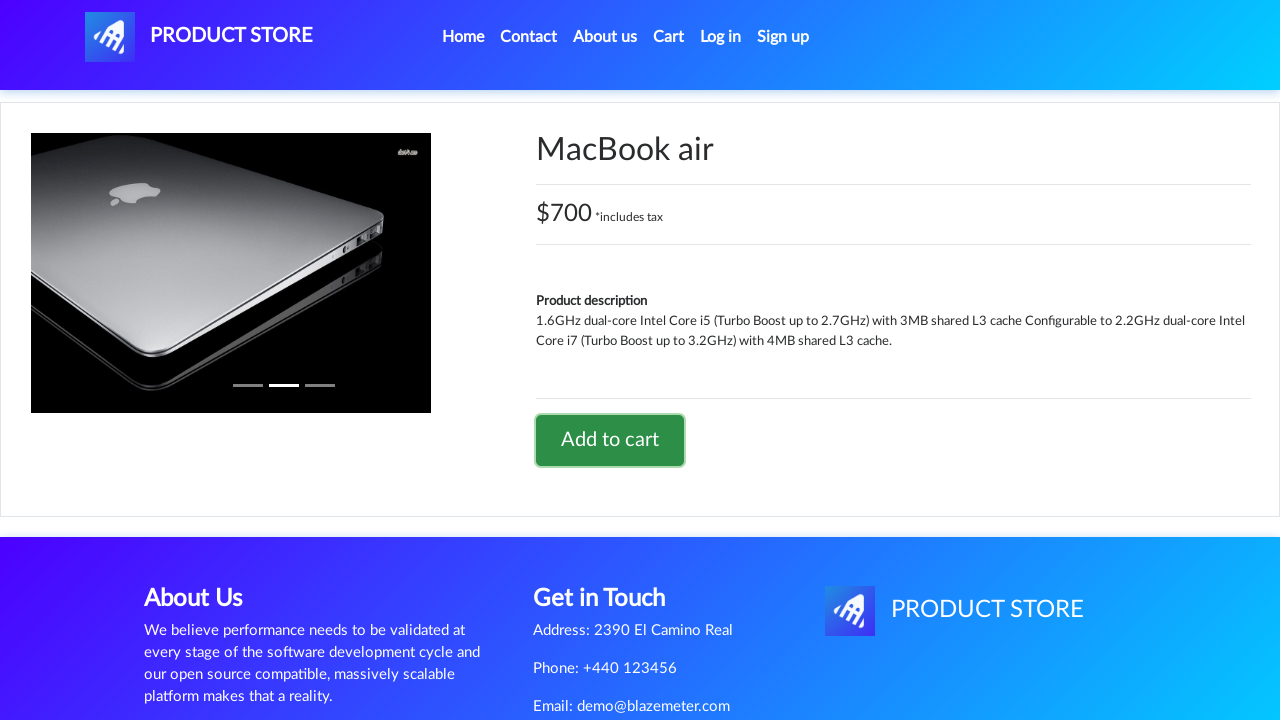

Cart link is available
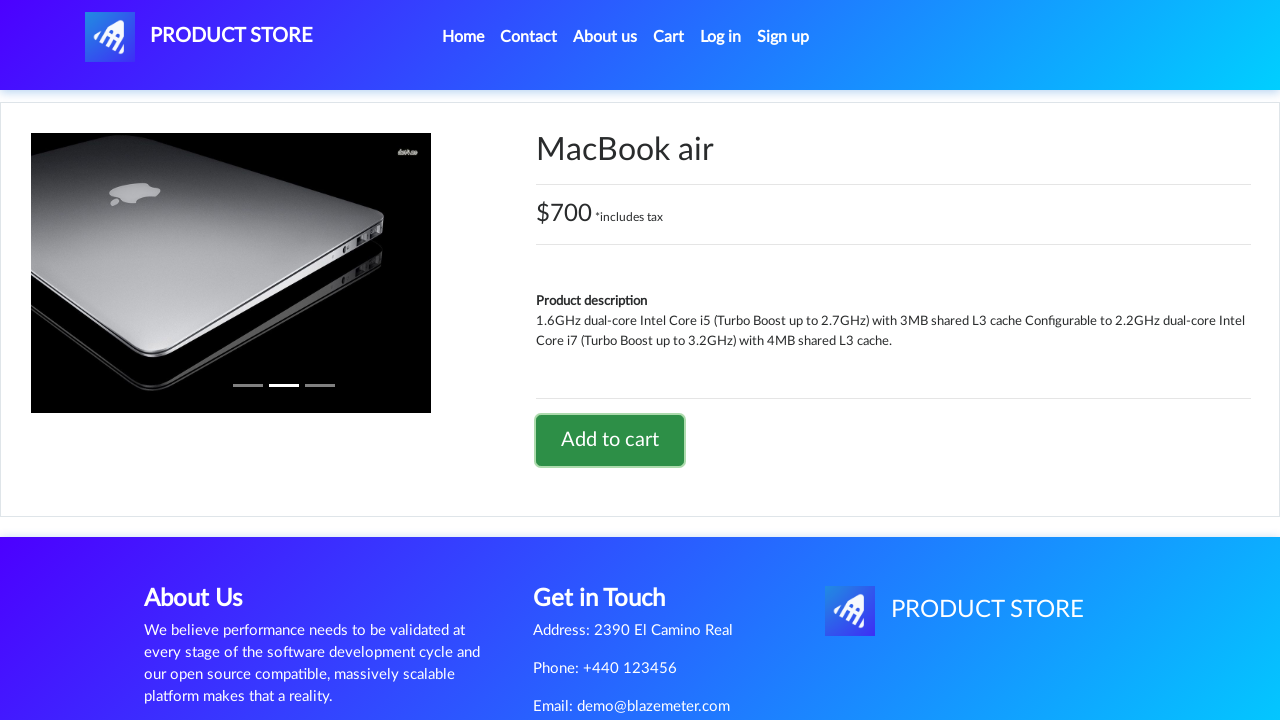

Clicked on Cart link at (669, 37) on text=Cart
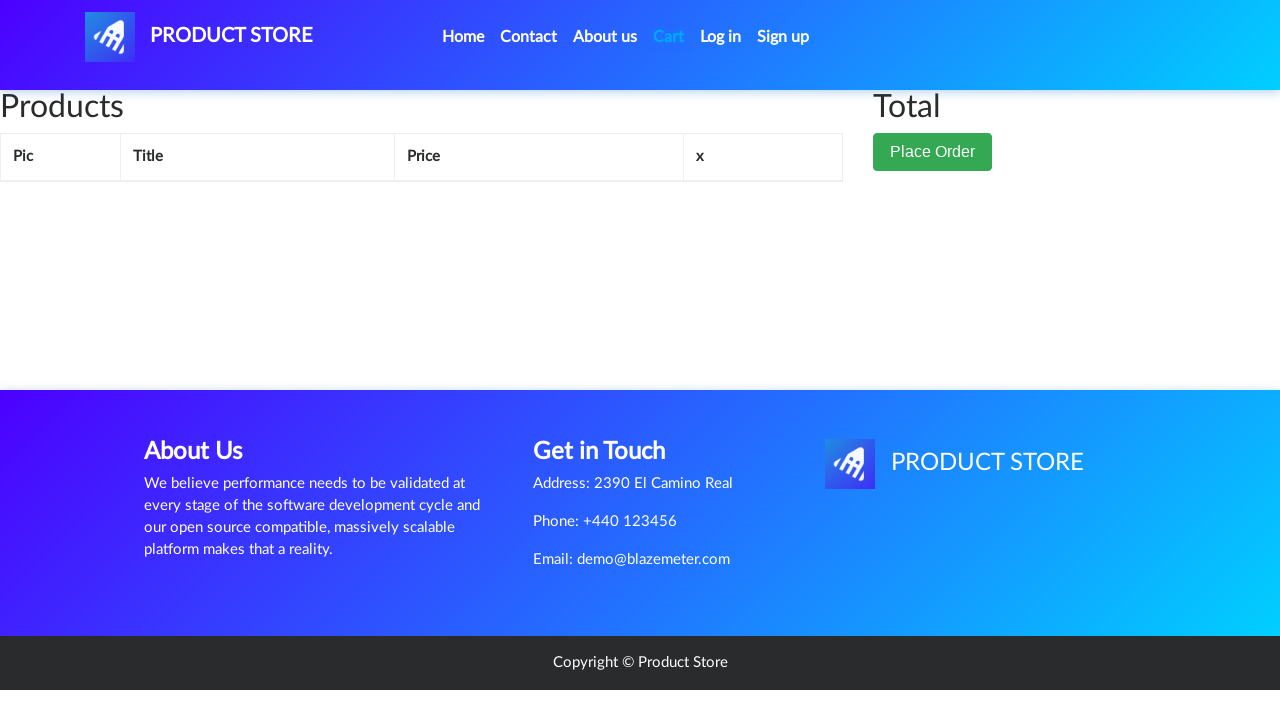

Verified MacBook air product appears in shopping cart
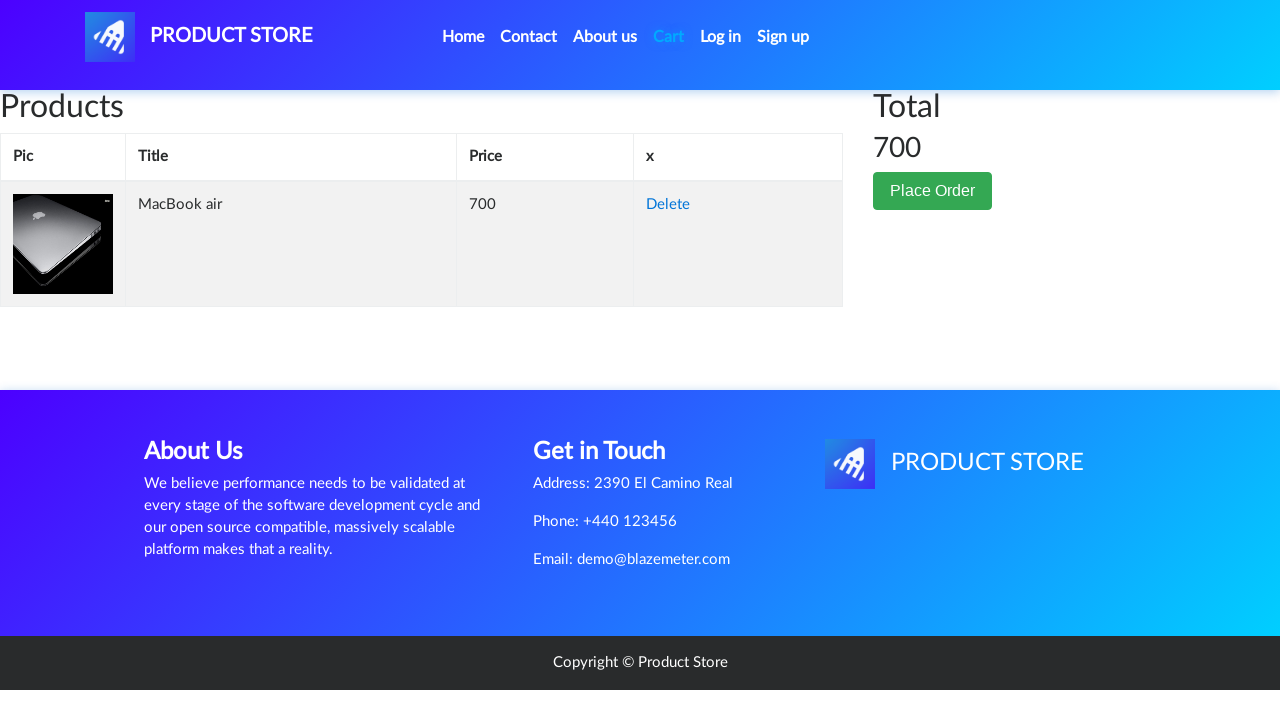

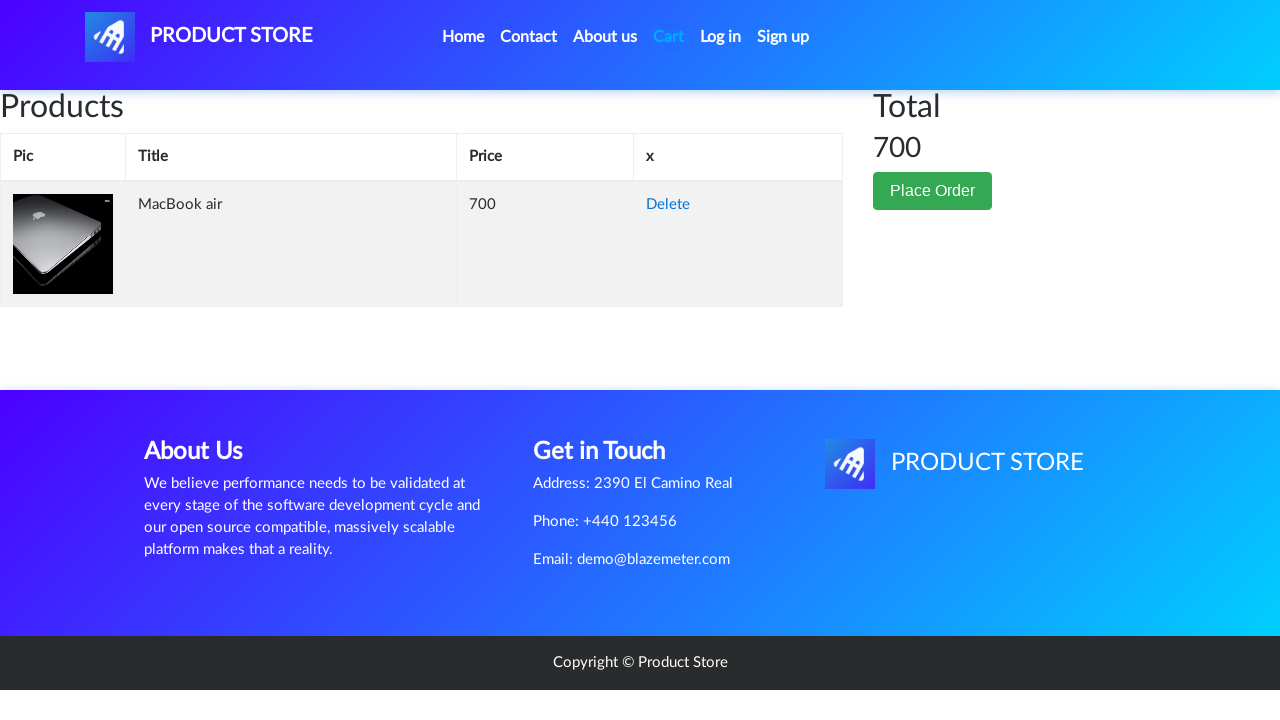